Navigates to a South Plus website plugin page and verifies the page loads by checking the title is present.

Starting URL: https://www.south-plus.net/plugin.php?H_name-tasks.html.html

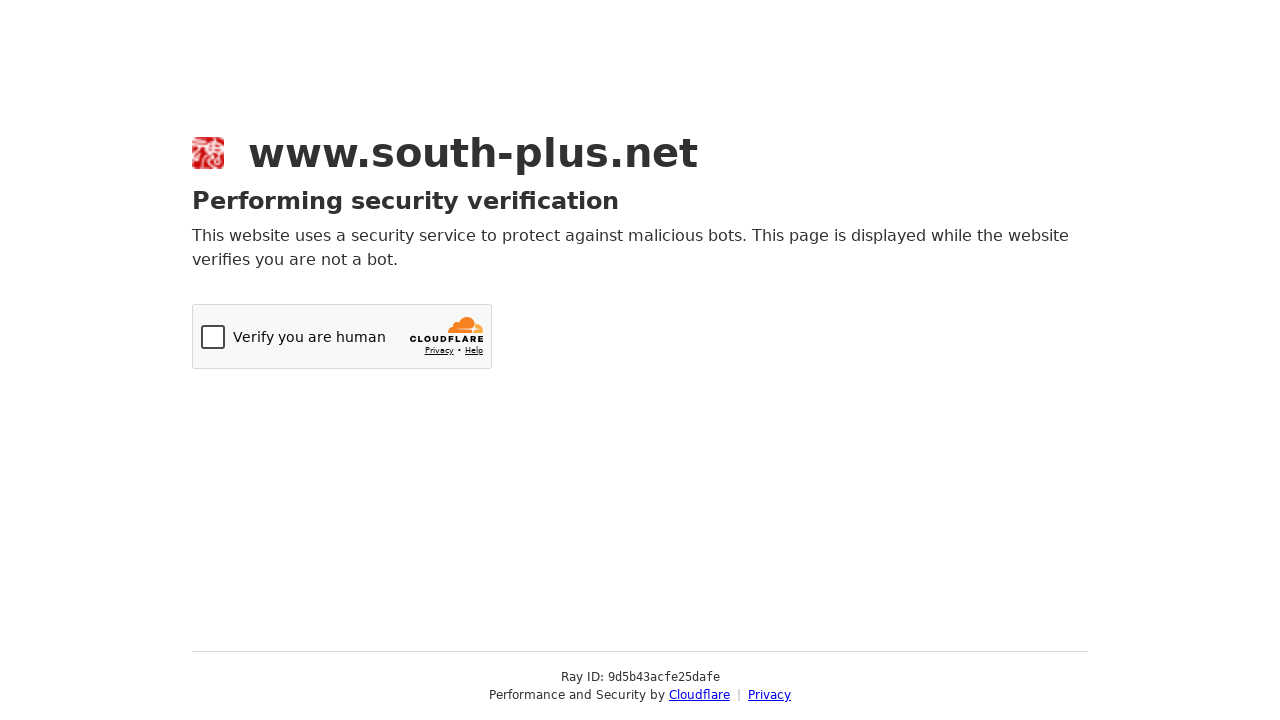

Navigated to South Plus plugin page
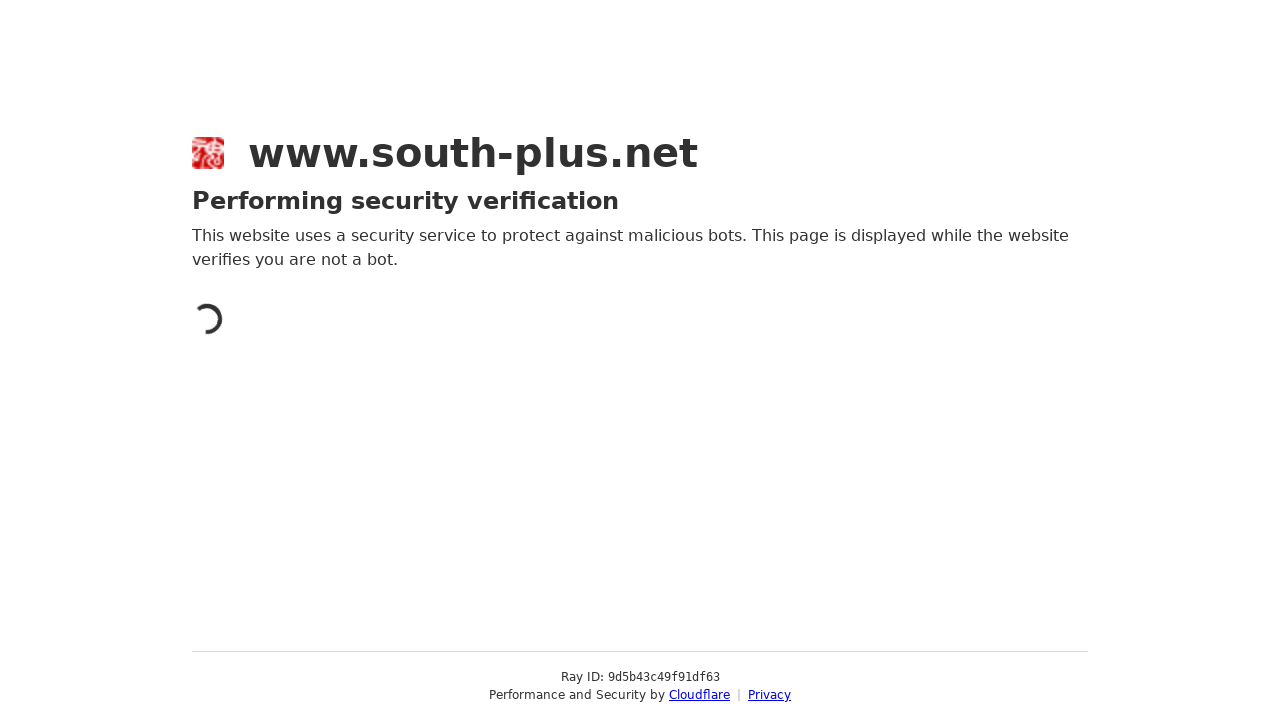

Page reached domcontentloaded state
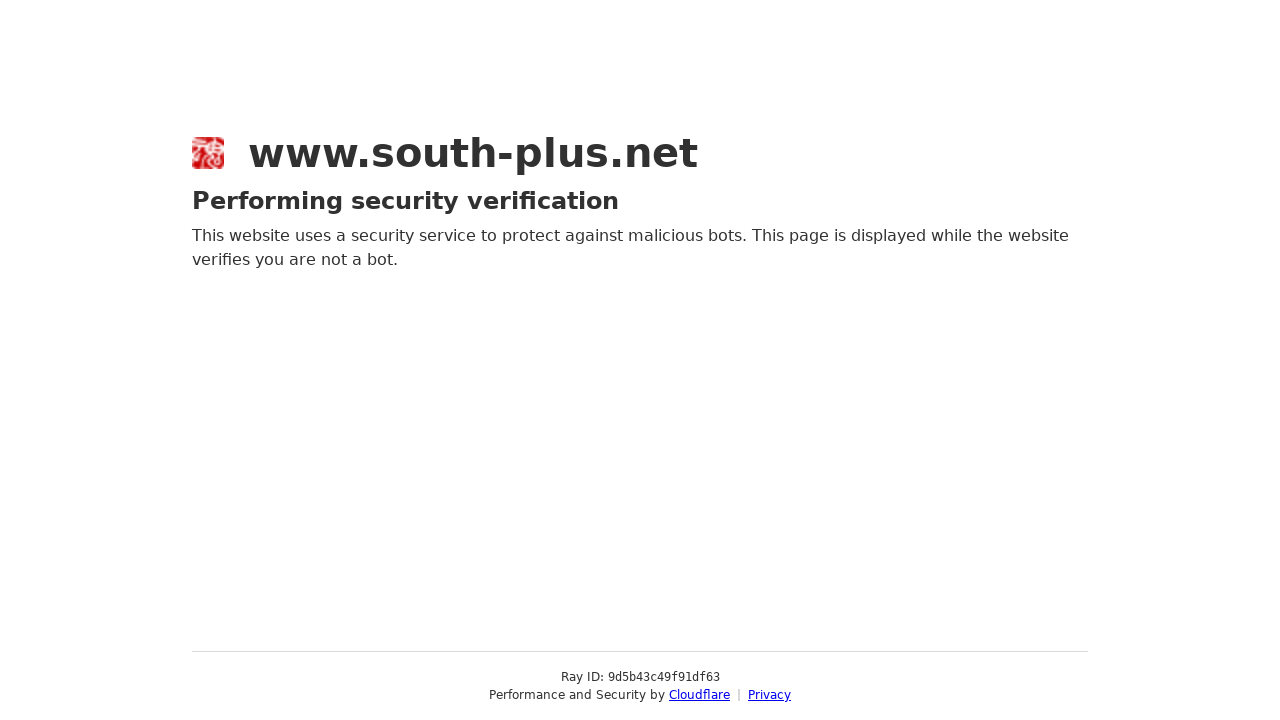

Verified page title is not empty
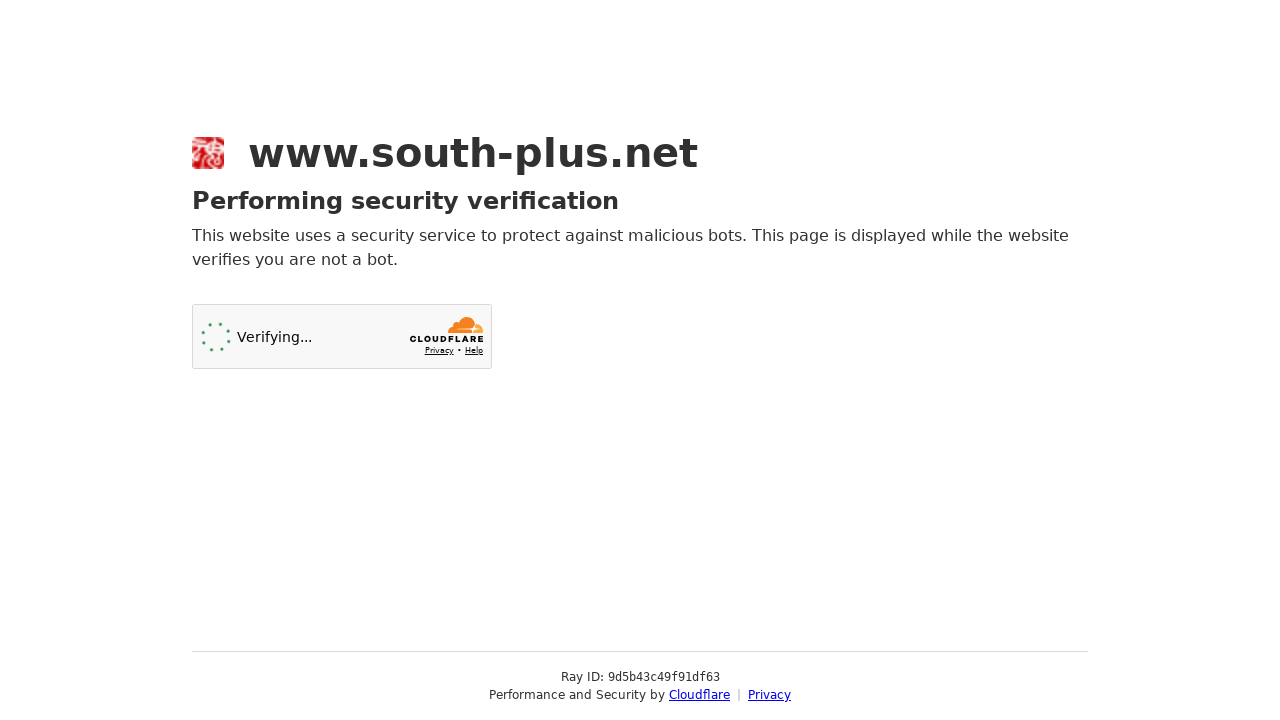

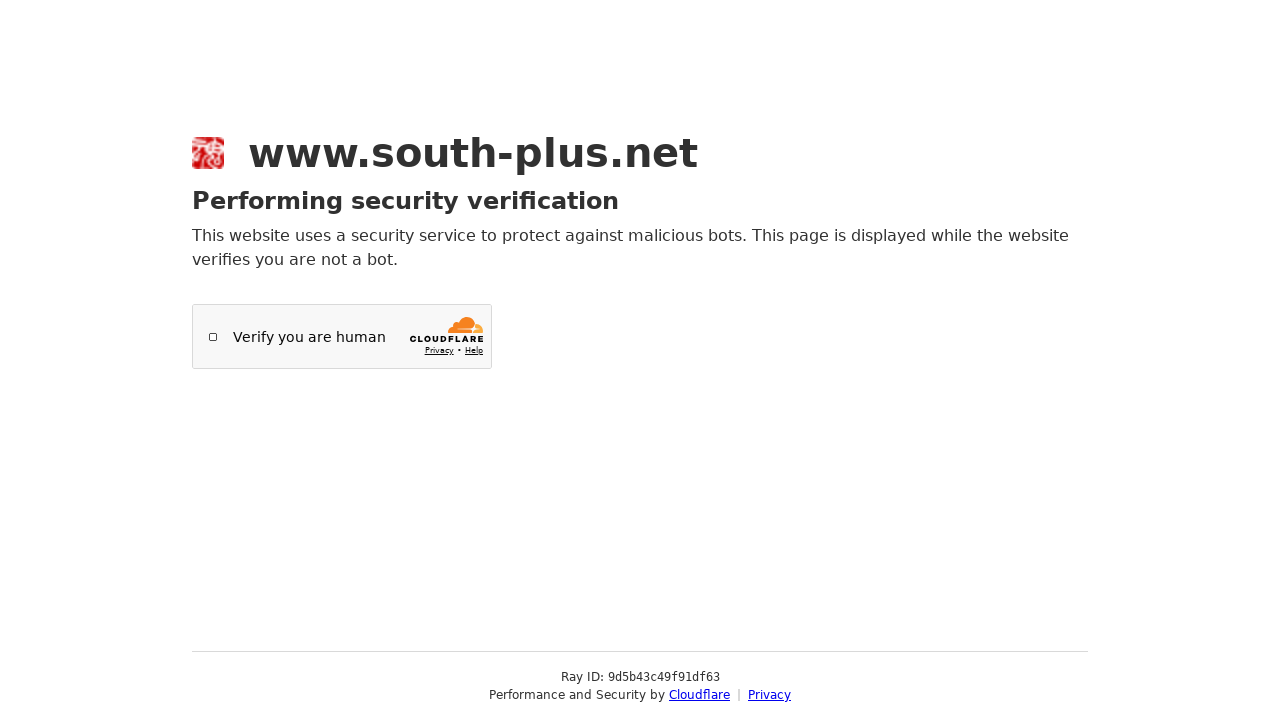